Opens the AdminOnline website and verifies the page title matches "Test System AdminOnline"

Starting URL: https://gilbert.adminonline.co.za

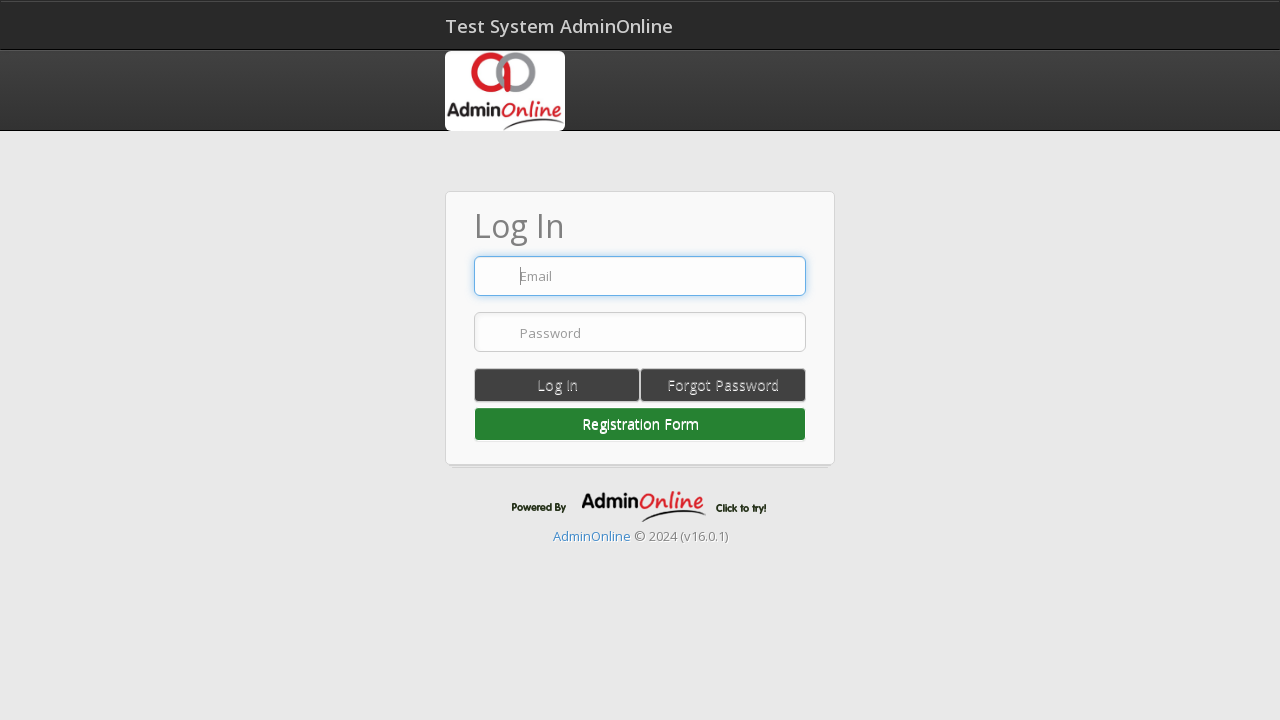

Waited for page to load with domcontentloaded state
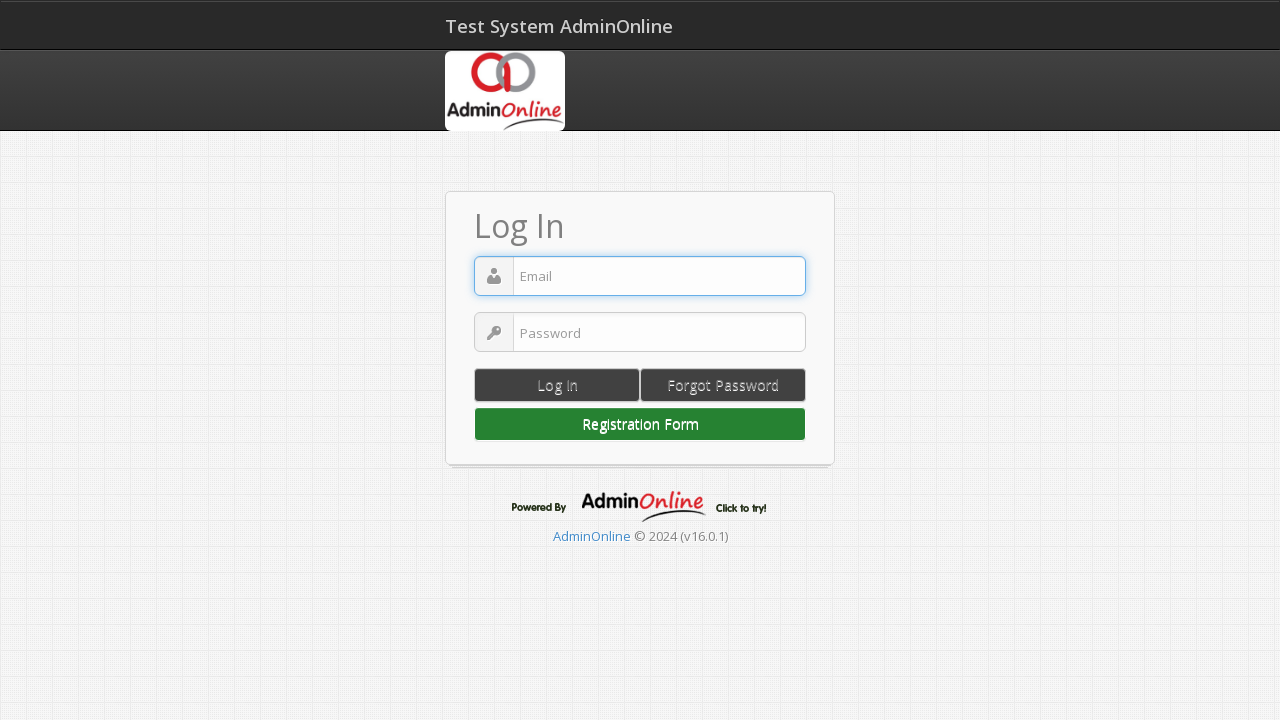

Verified page title matches 'Test System AdminOnline'
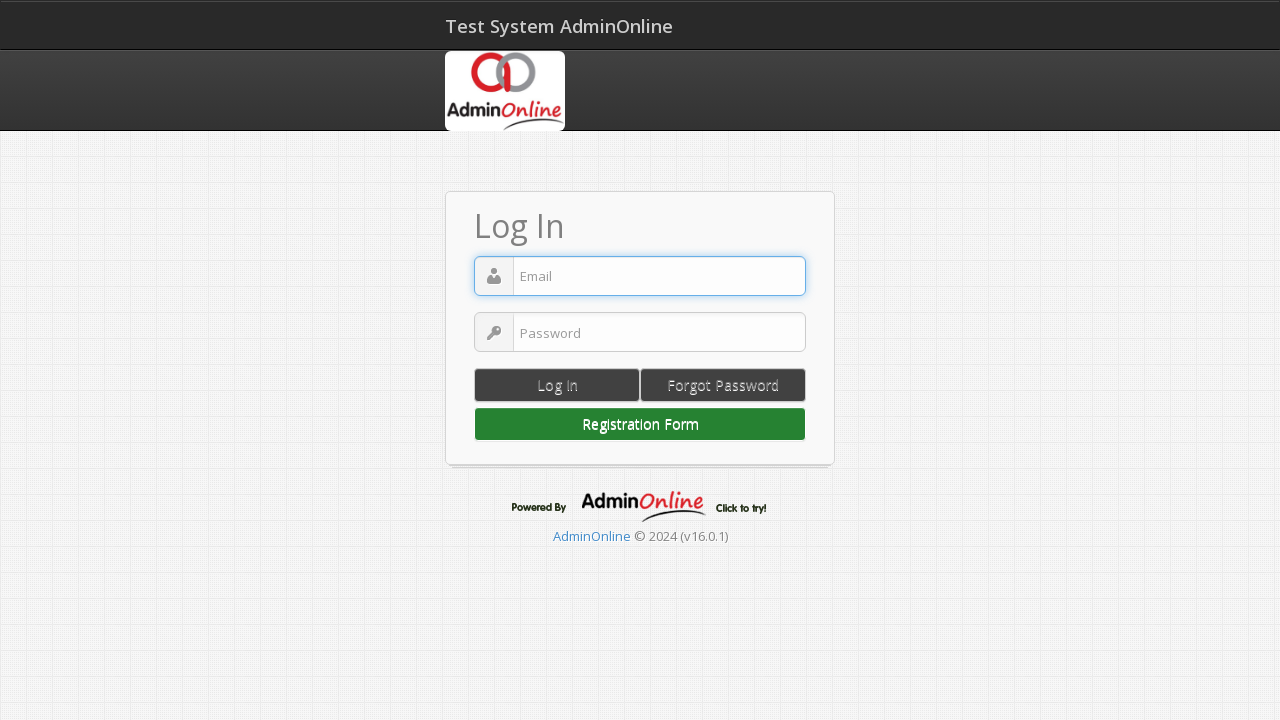

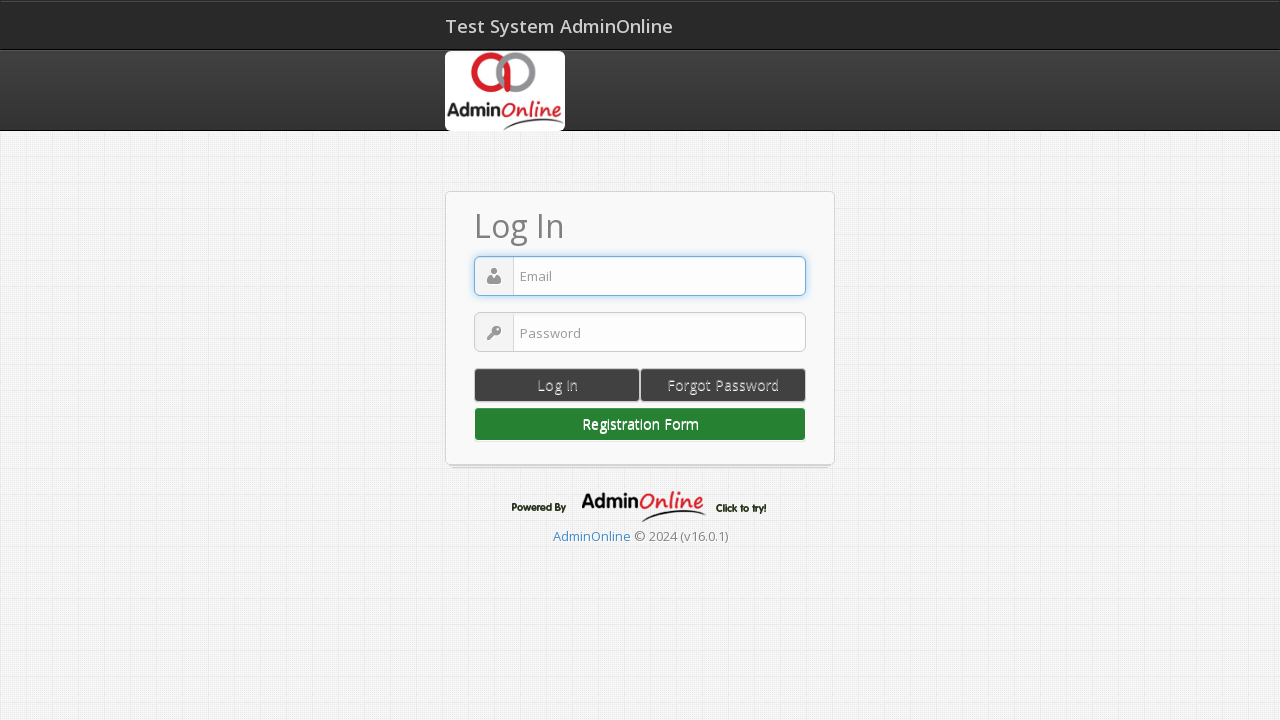